Tests modal dialog functionality by opening the modal, interacting with various elements inside it (label, body, close button, OK button), and closing it through different methods (X button, close button, OK button).

Starting URL: https://formy-project.herokuapp.com/modal

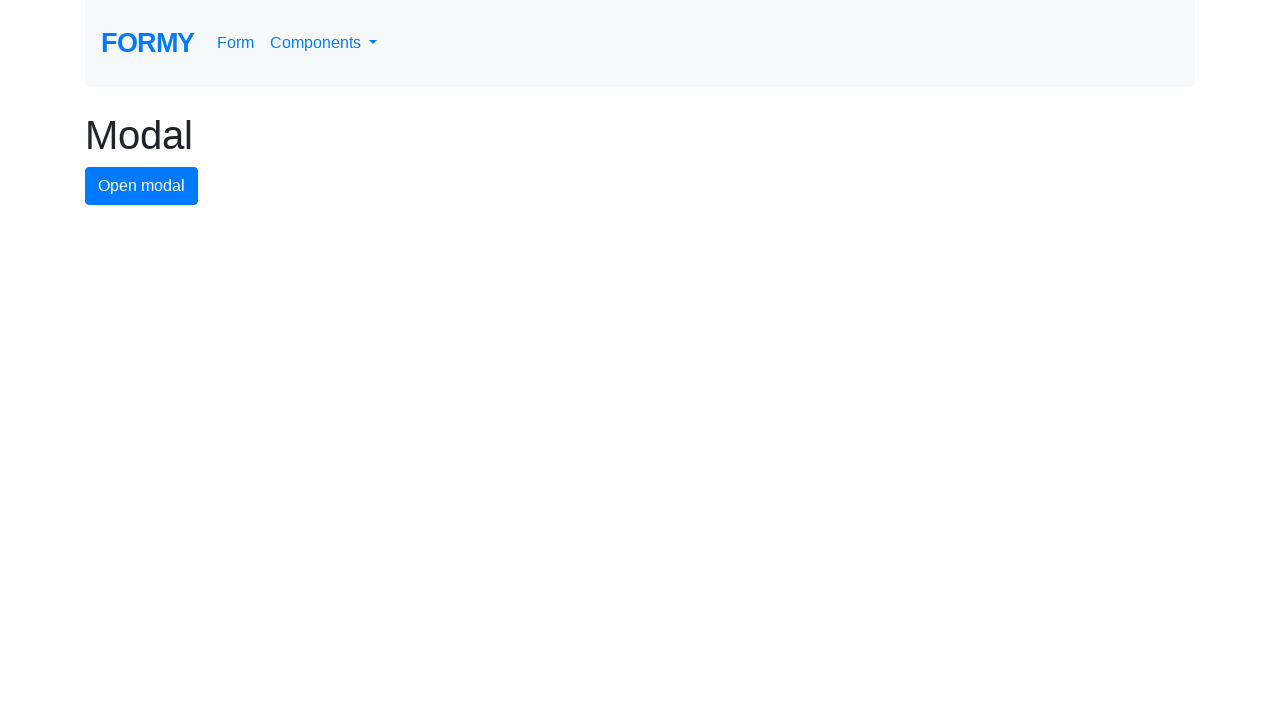

Clicked on the heading area at (640, 135) on xpath=(.//*[normalize-space(text()) and normalize-space(.)='Complete Web Form'])
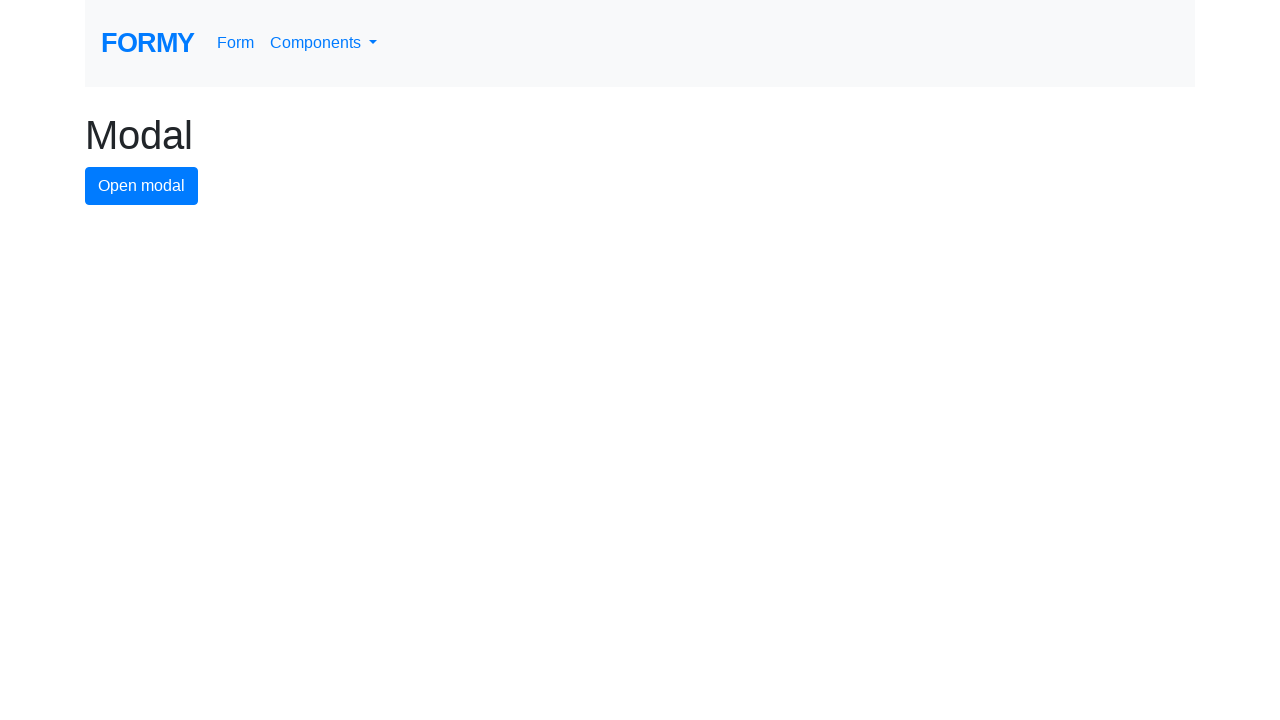

Clicked button to open modal at (142, 186) on #modal-button
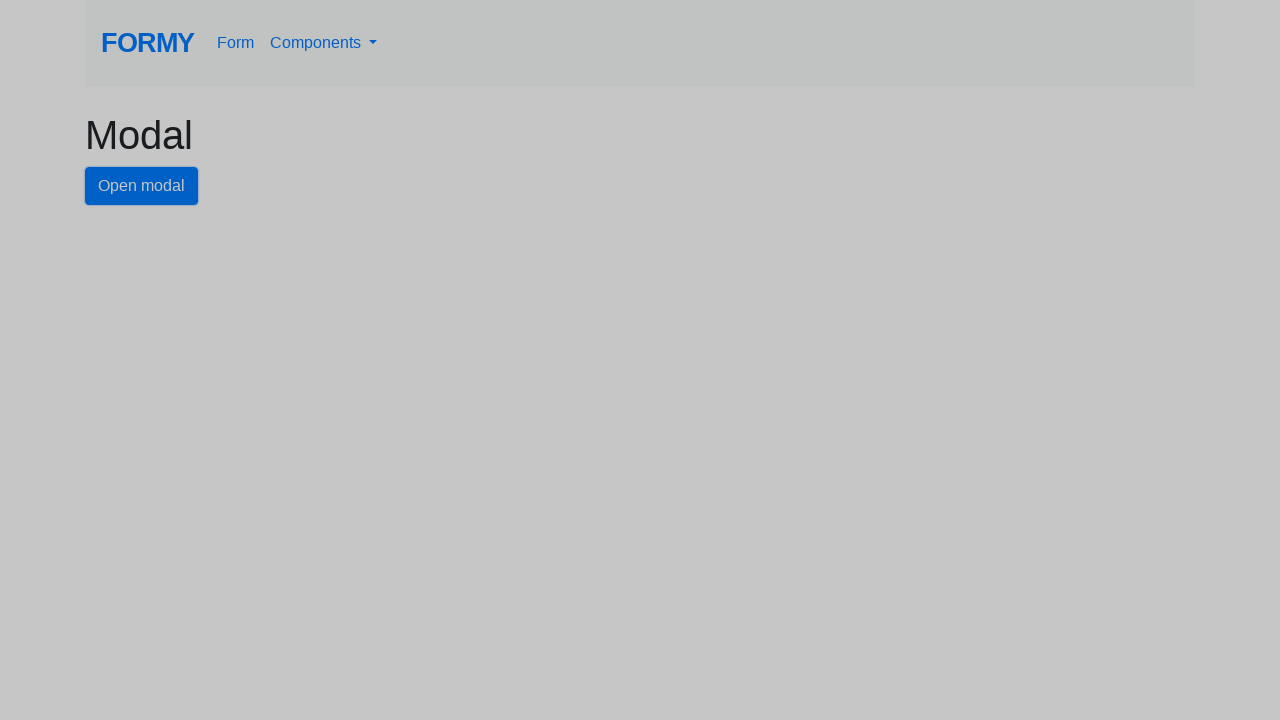

Waited 500ms for modal to open
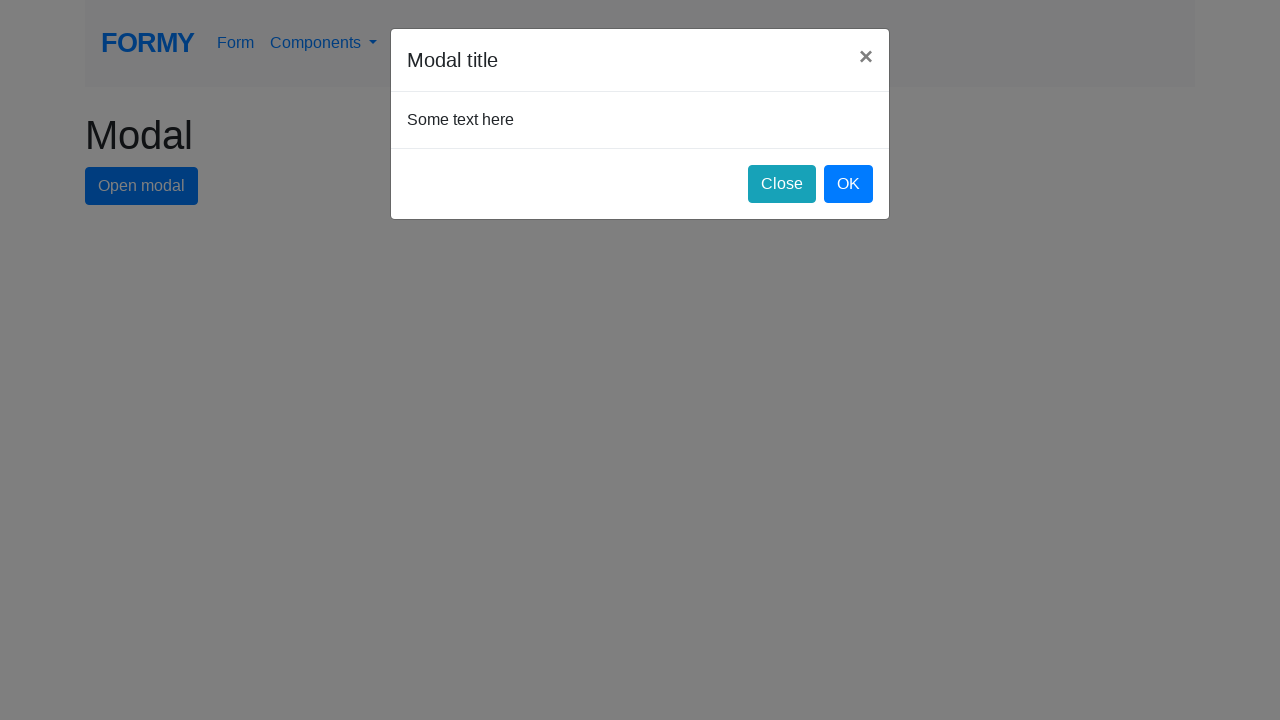

Clicked on modal label at (452, 60) on #exampleModalLabel
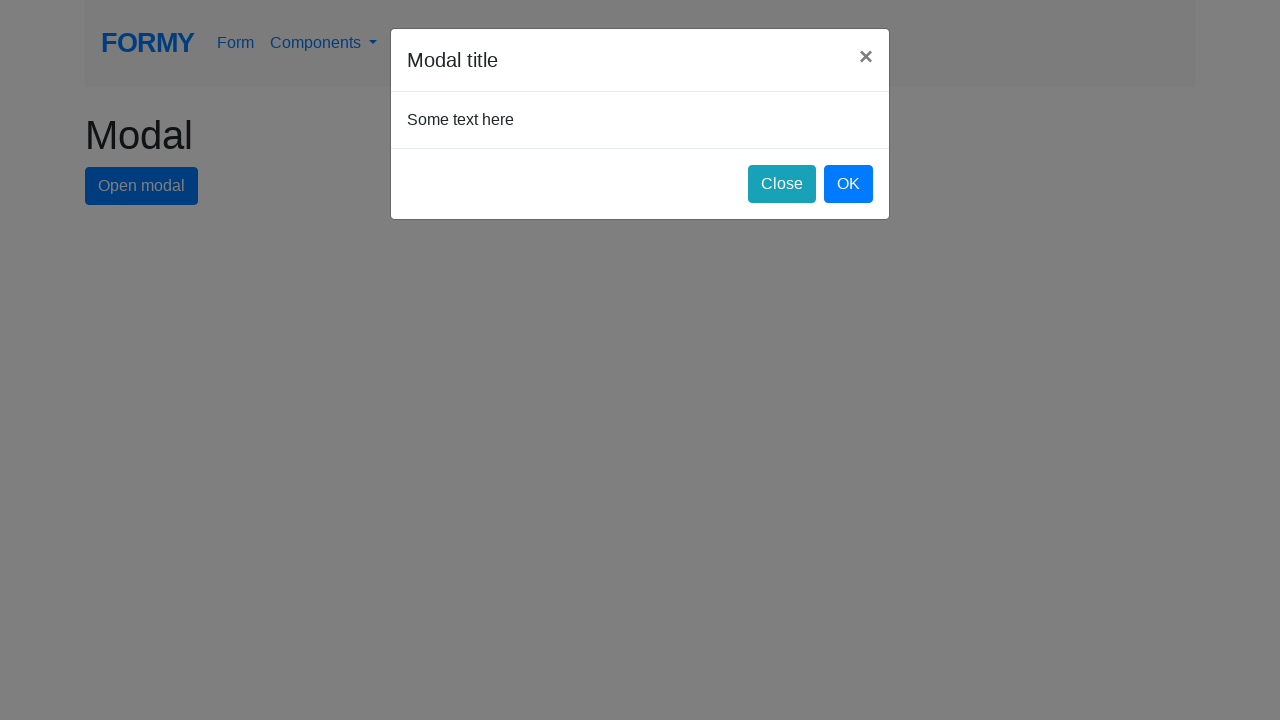

Clicked on modal body at (640, 120) on #exampleModal div.modal-body
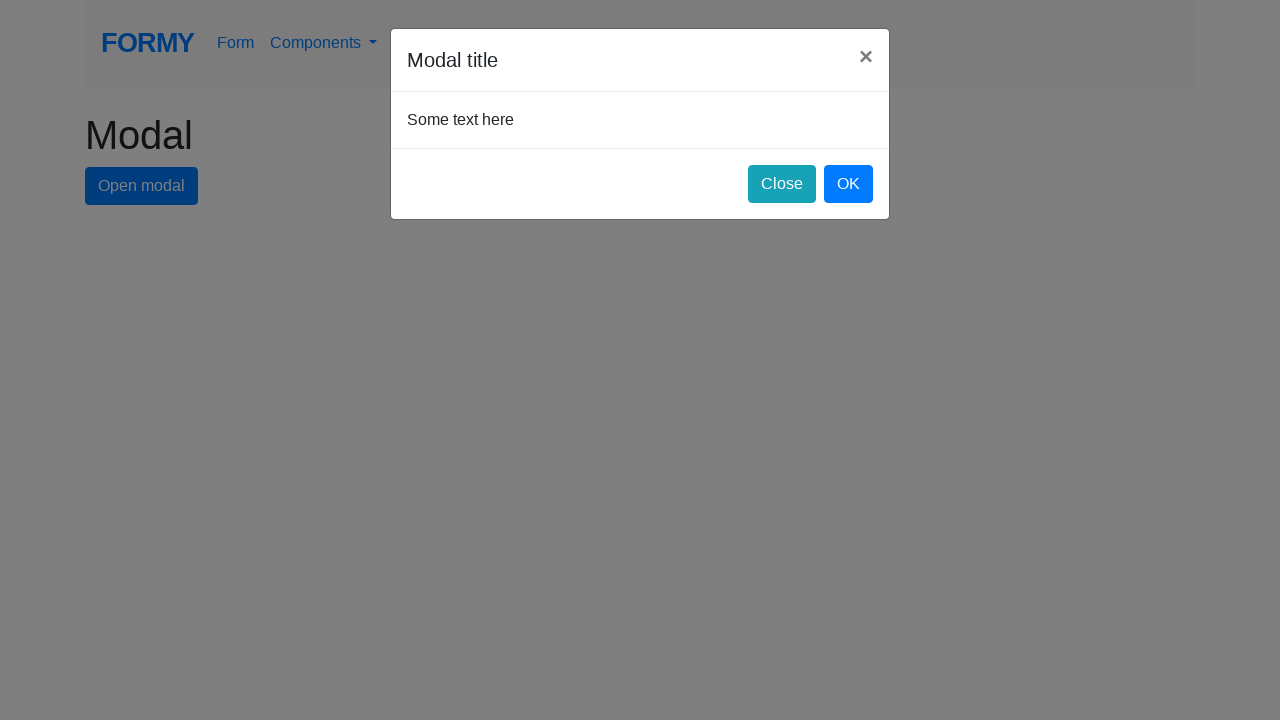

Closed modal using X button at (866, 56) on #exampleModal div.modal-header button.close span
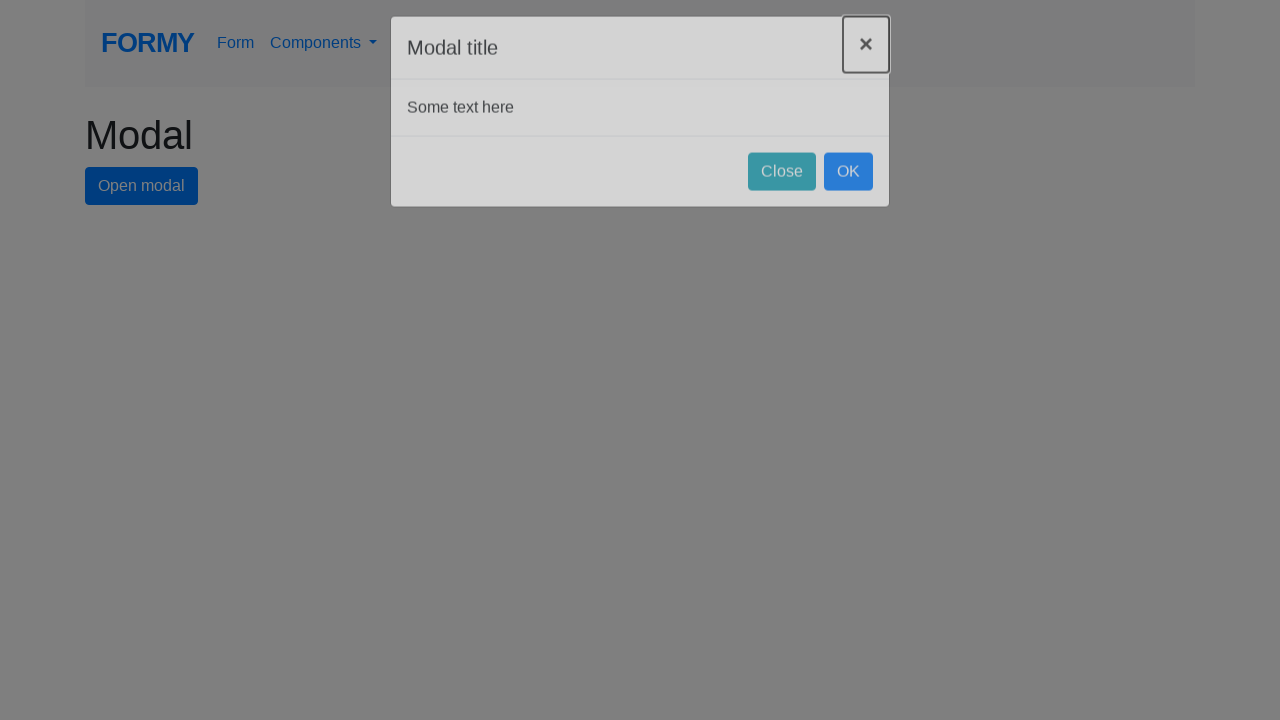

Waited 500ms after closing modal
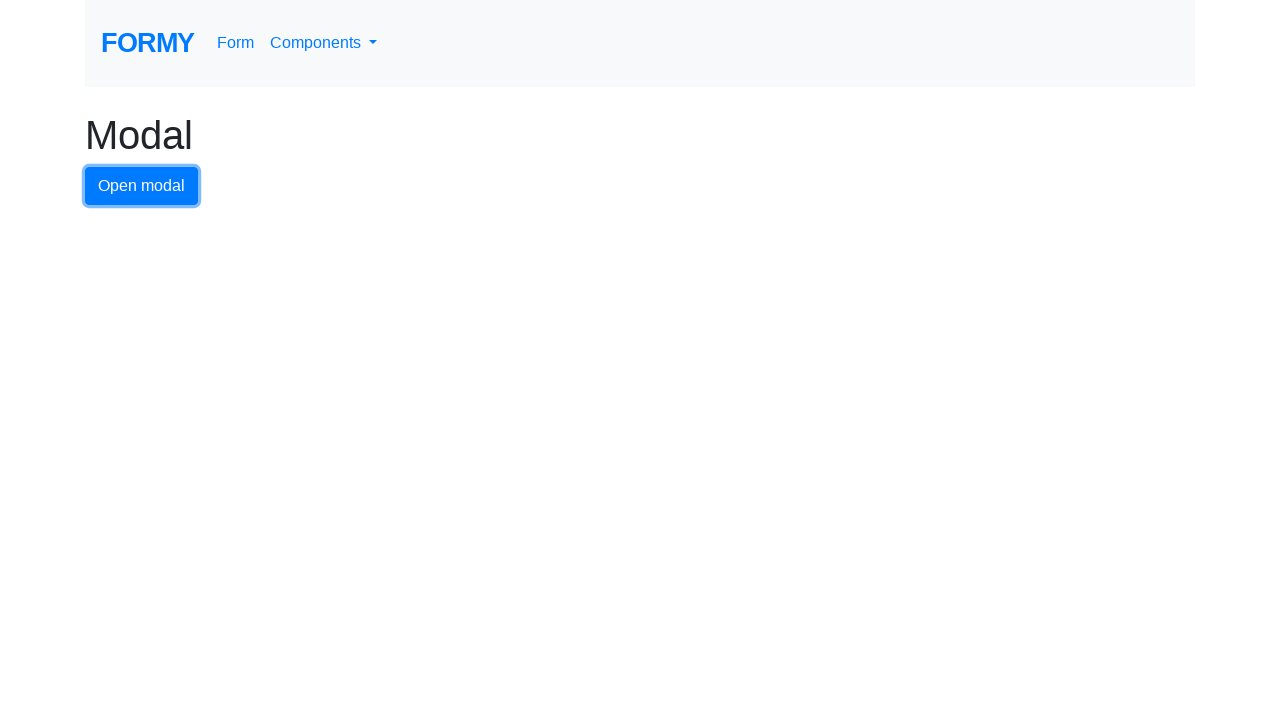

Opened modal again at (142, 186) on #modal-button
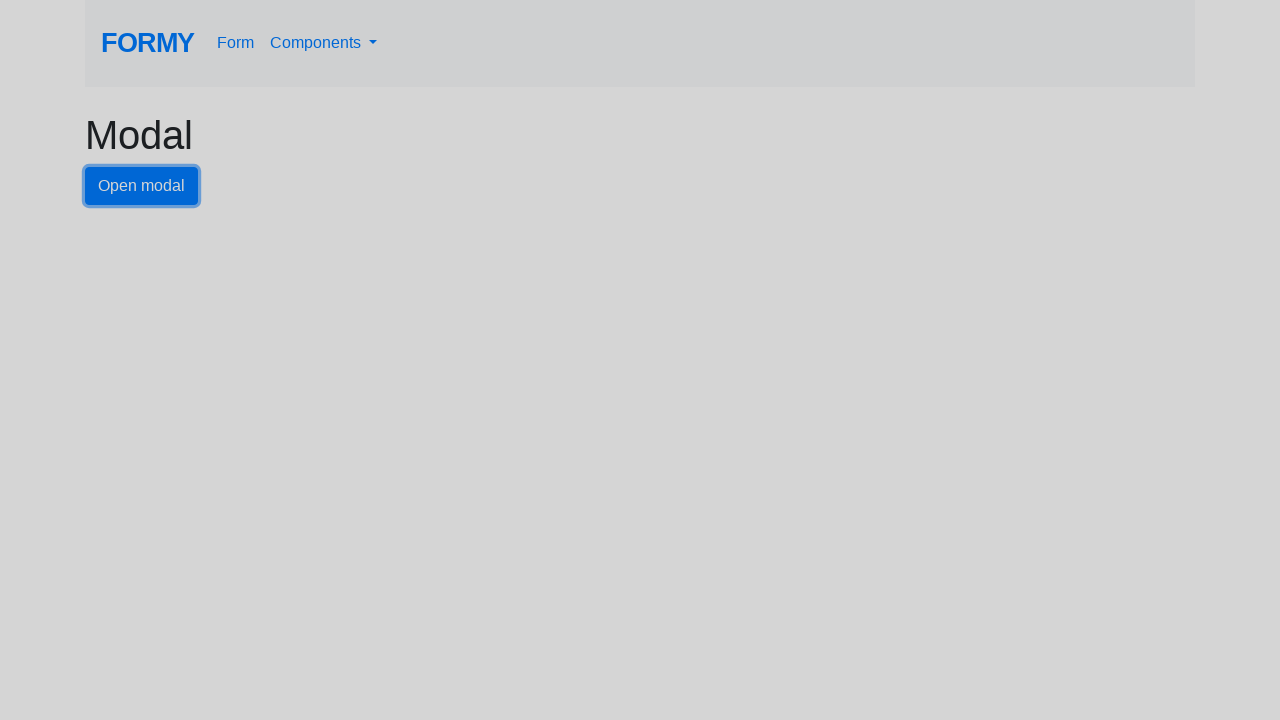

Waited 500ms for modal to open
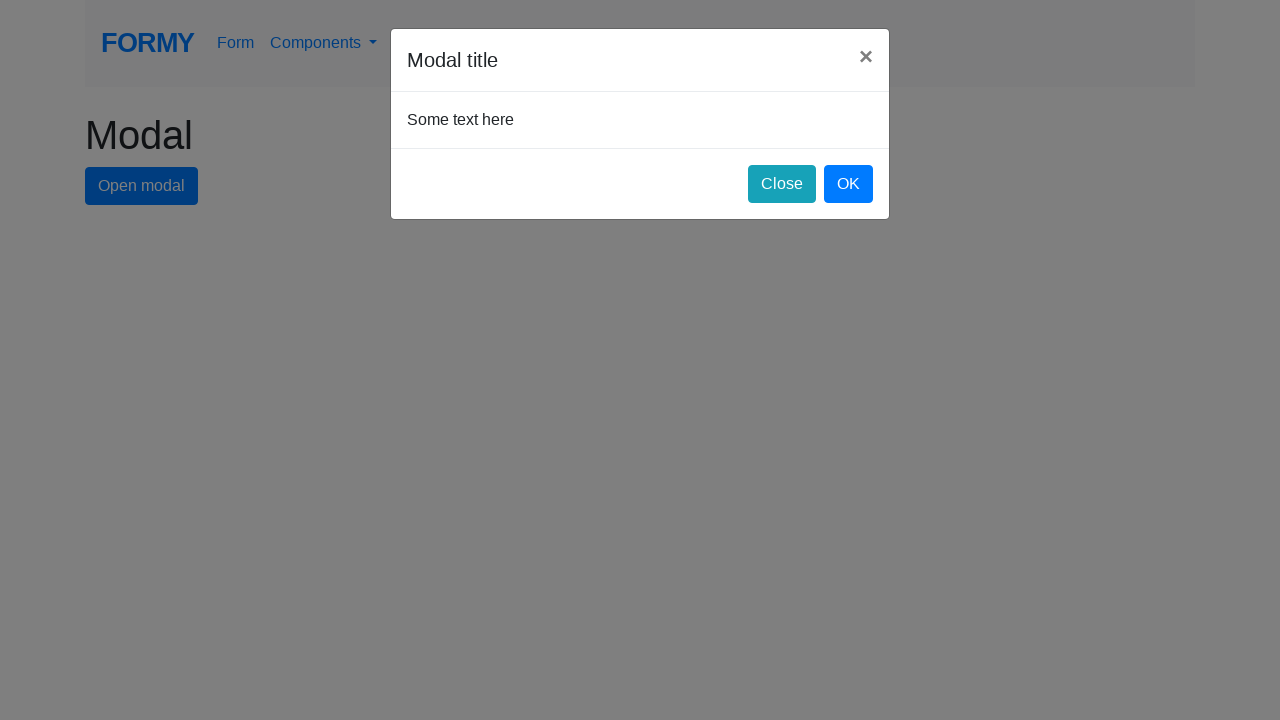

Closed modal using Close button at (782, 184) on #close-button
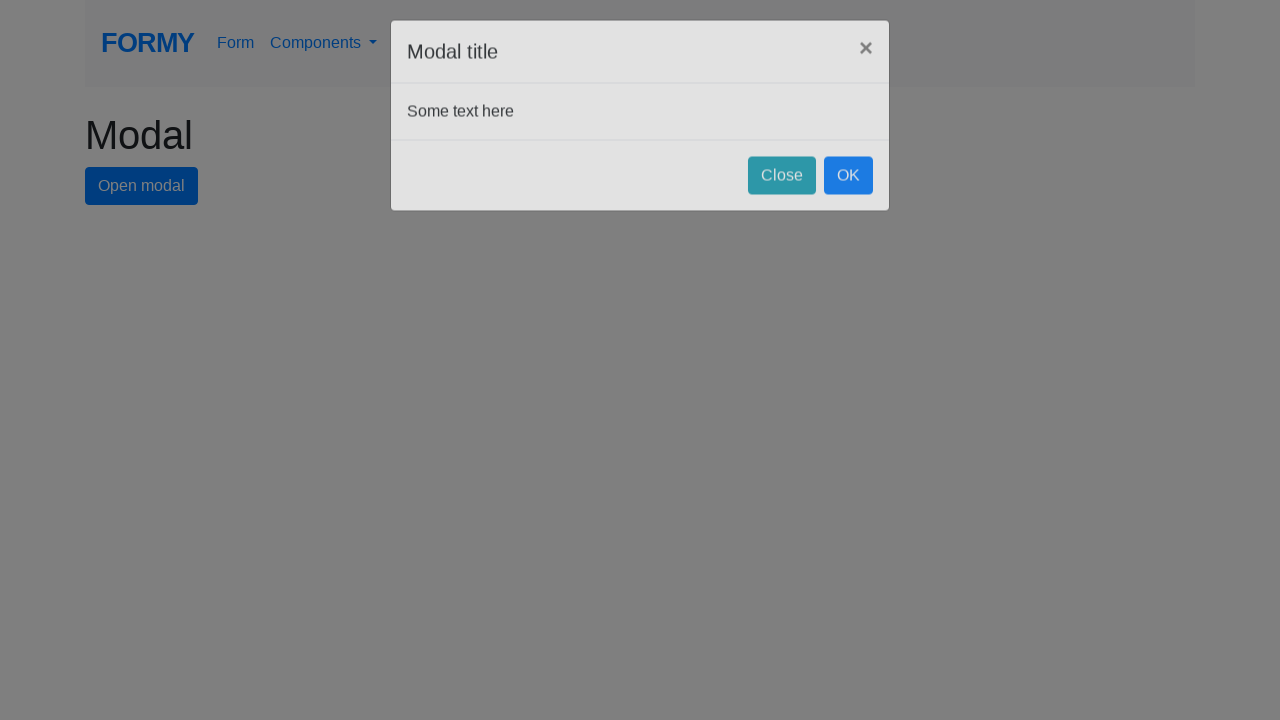

Waited 500ms after closing modal
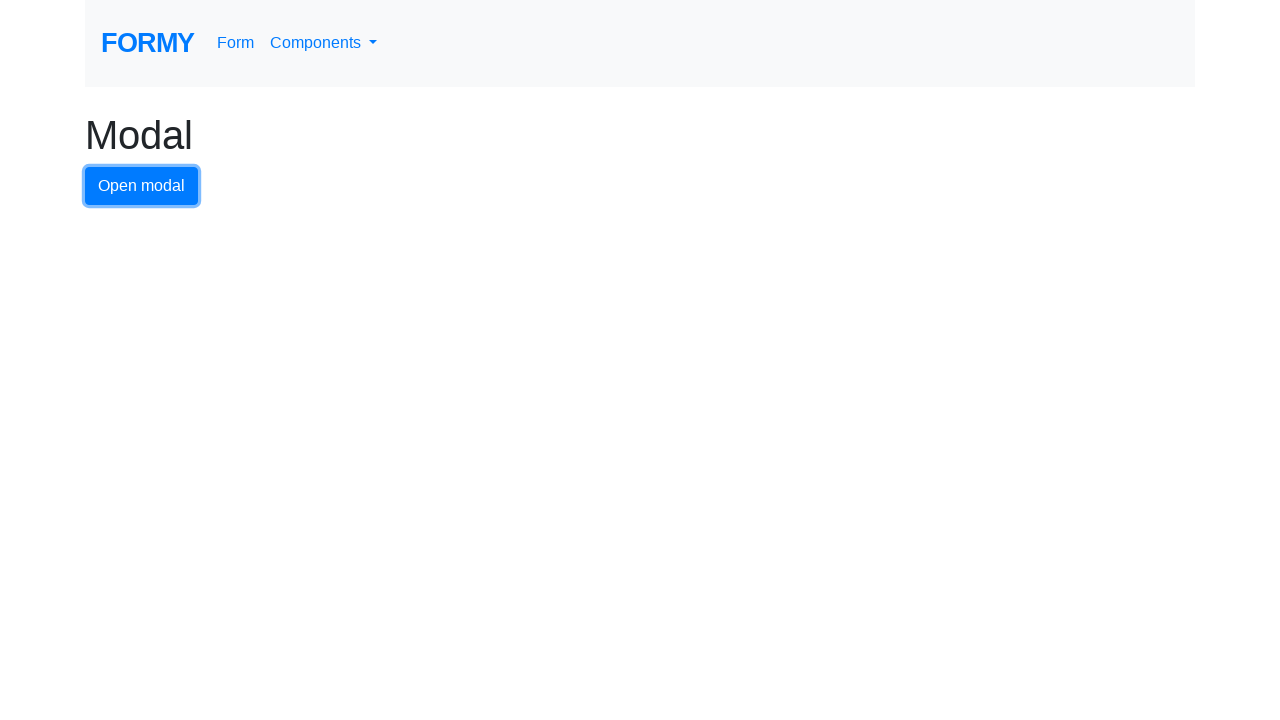

Opened modal again at (142, 186) on #modal-button
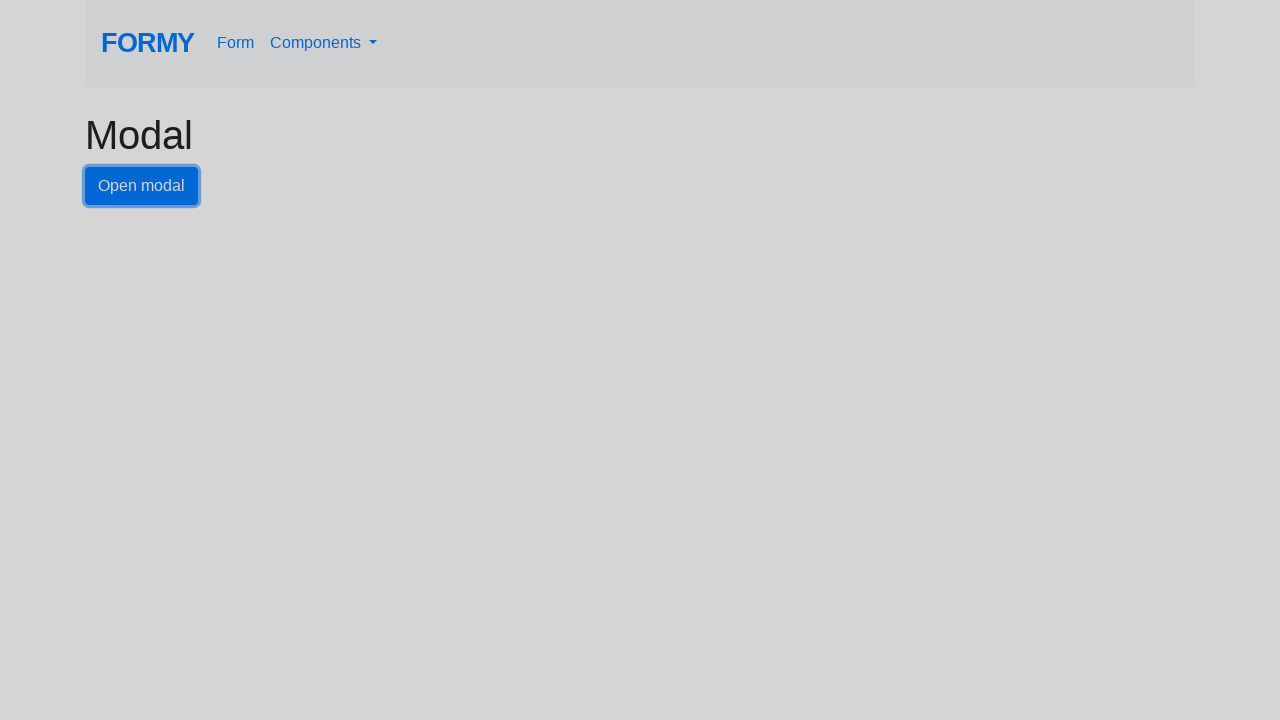

Waited 500ms for modal to open
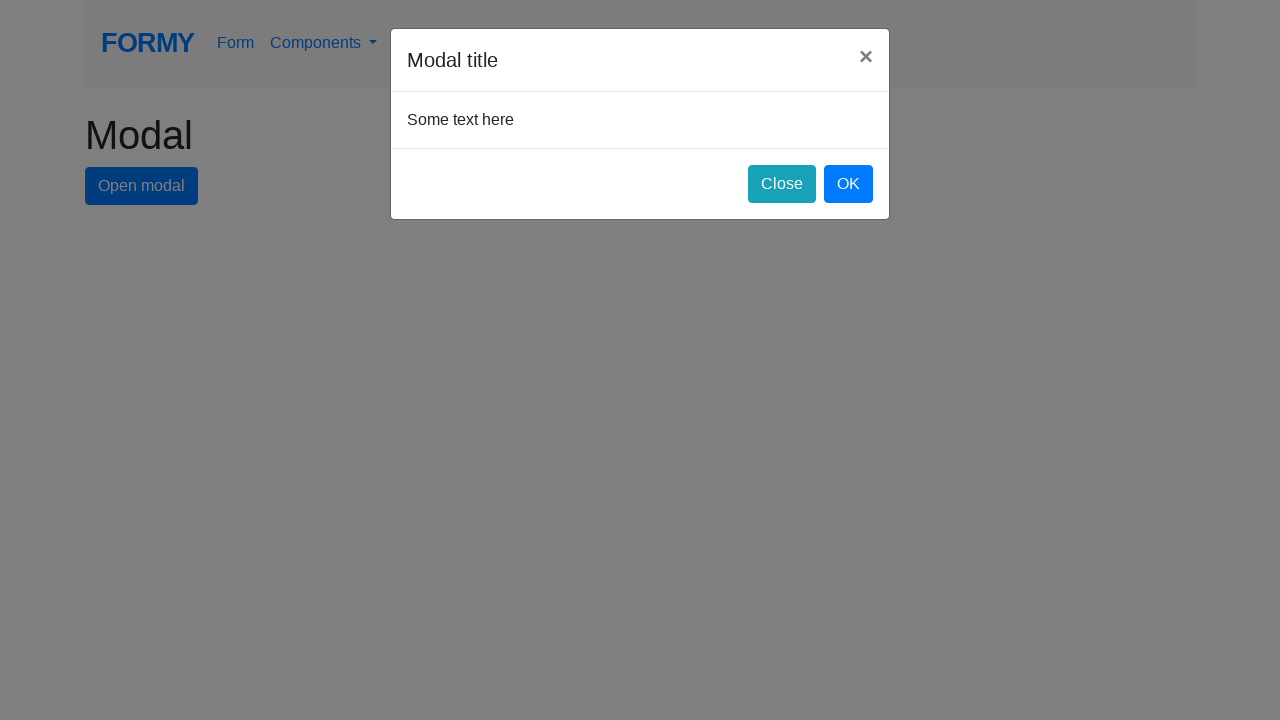

Clicked OK button to close modal at (848, 184) on #ok-button
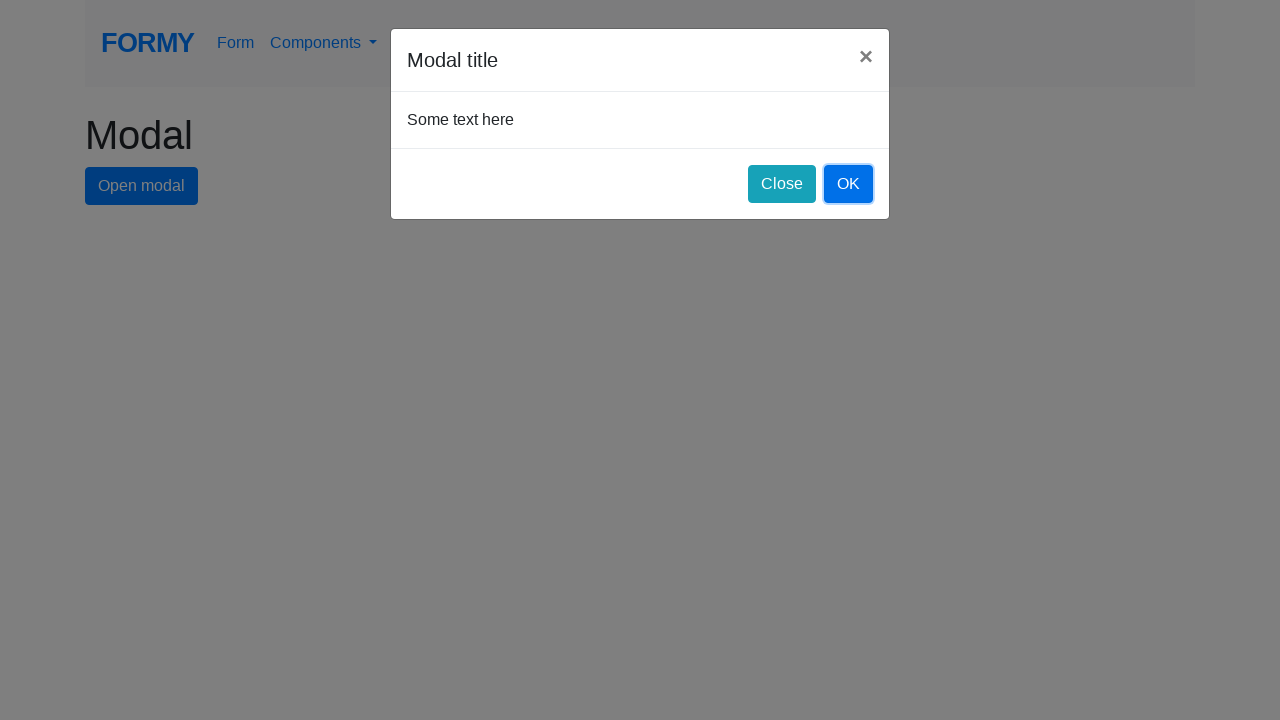

Waited 500ms after clicking OK button
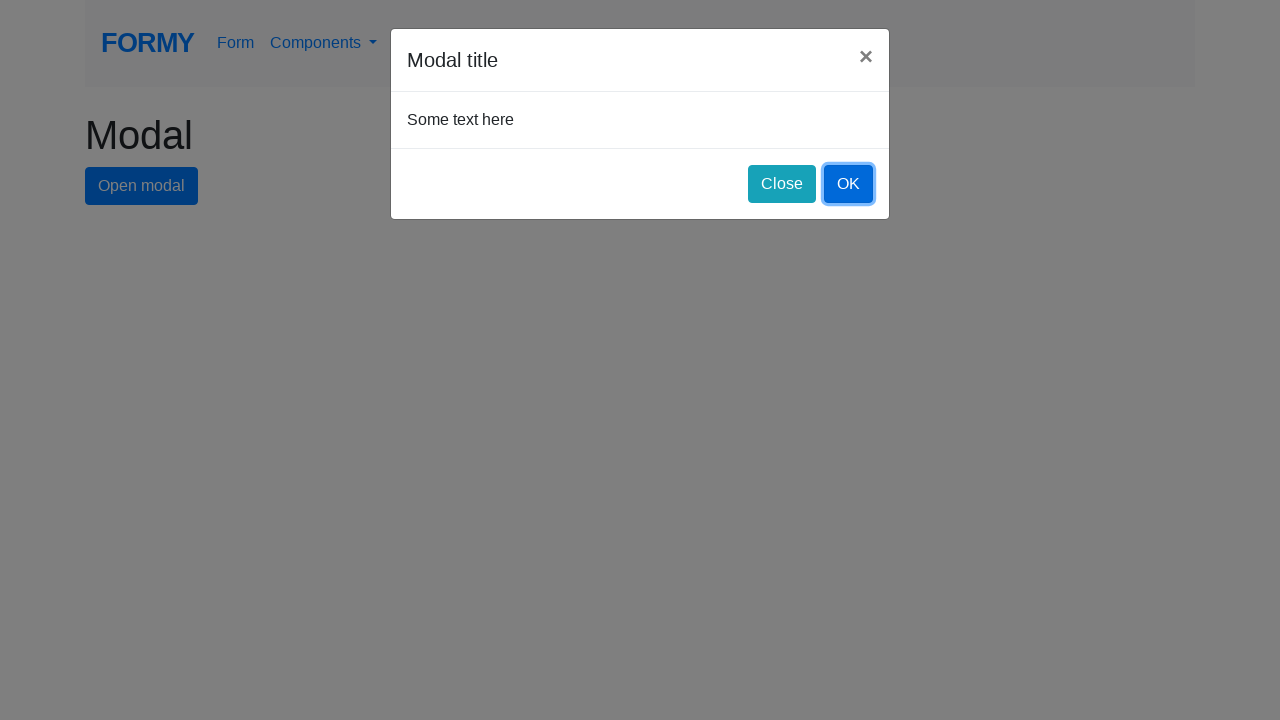

Clicked X button to close modal at (866, 56) on #exampleModal div.modal-header button.close span
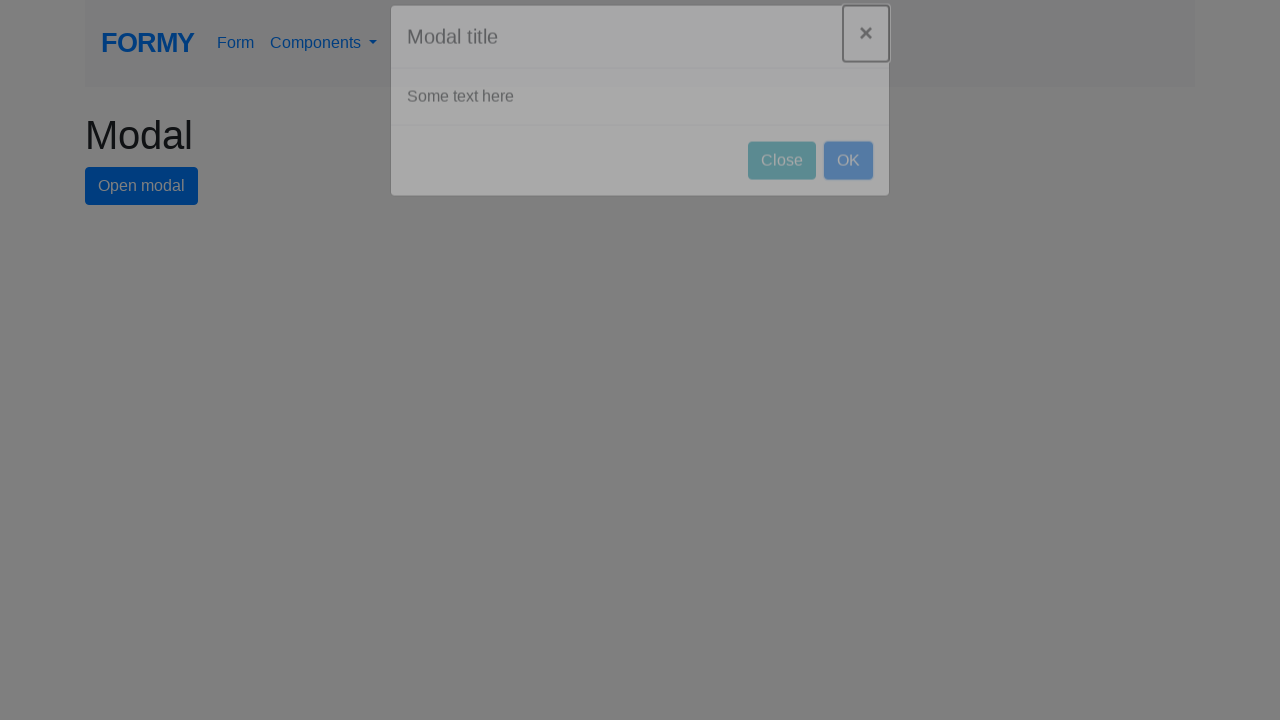

Clicked on html body to ensure modal is closed at (640, 102) on html
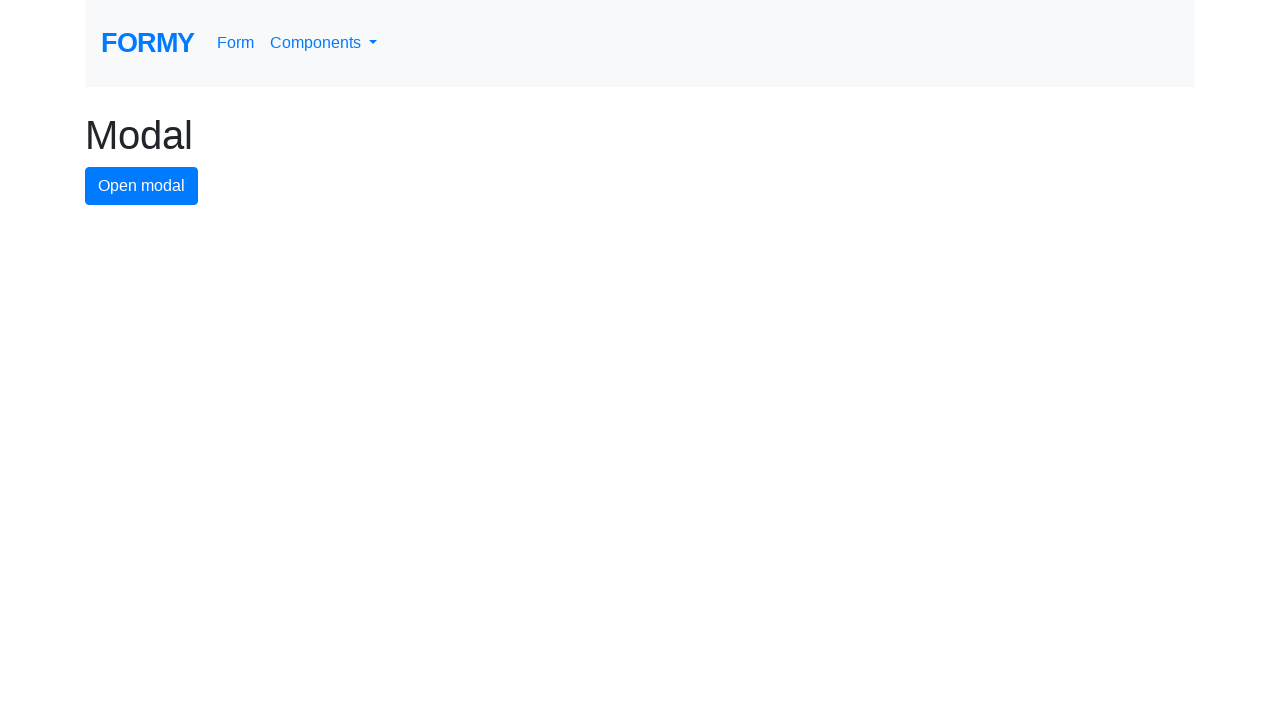

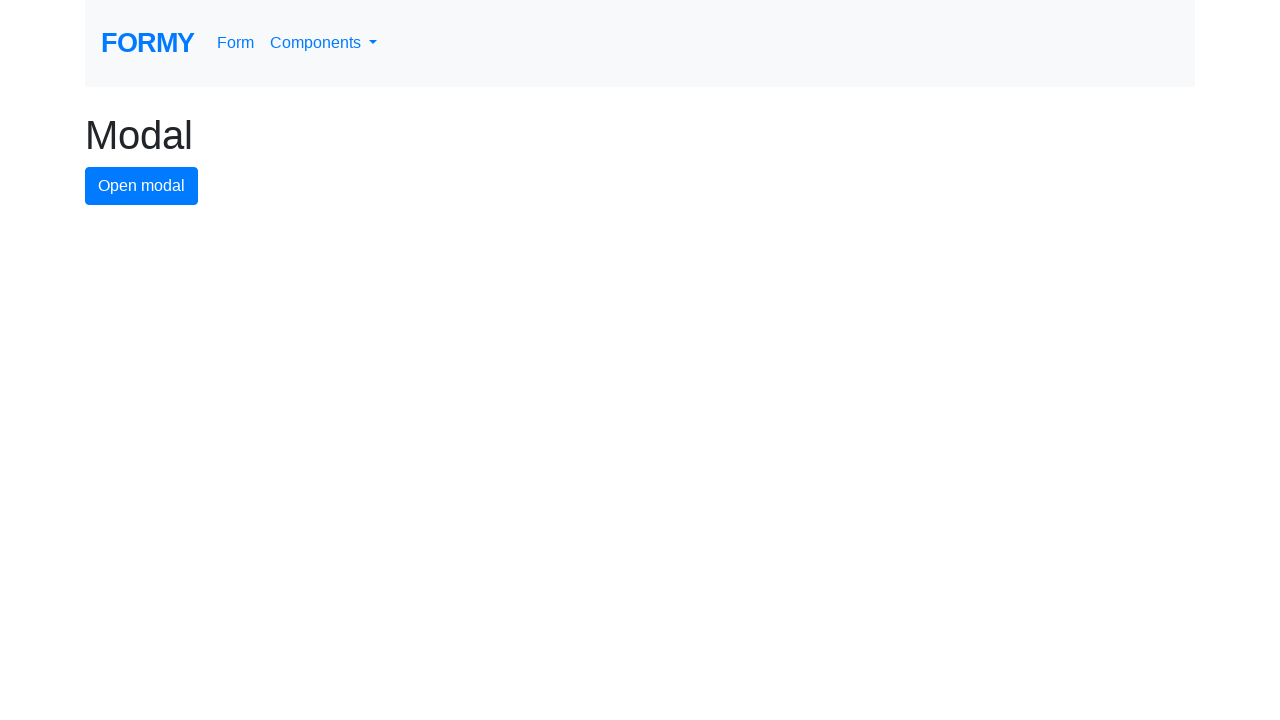